Tests a wait functionality by clicking a verify button and checking for a success message

Starting URL: http://suninjuly.github.io/wait1.html

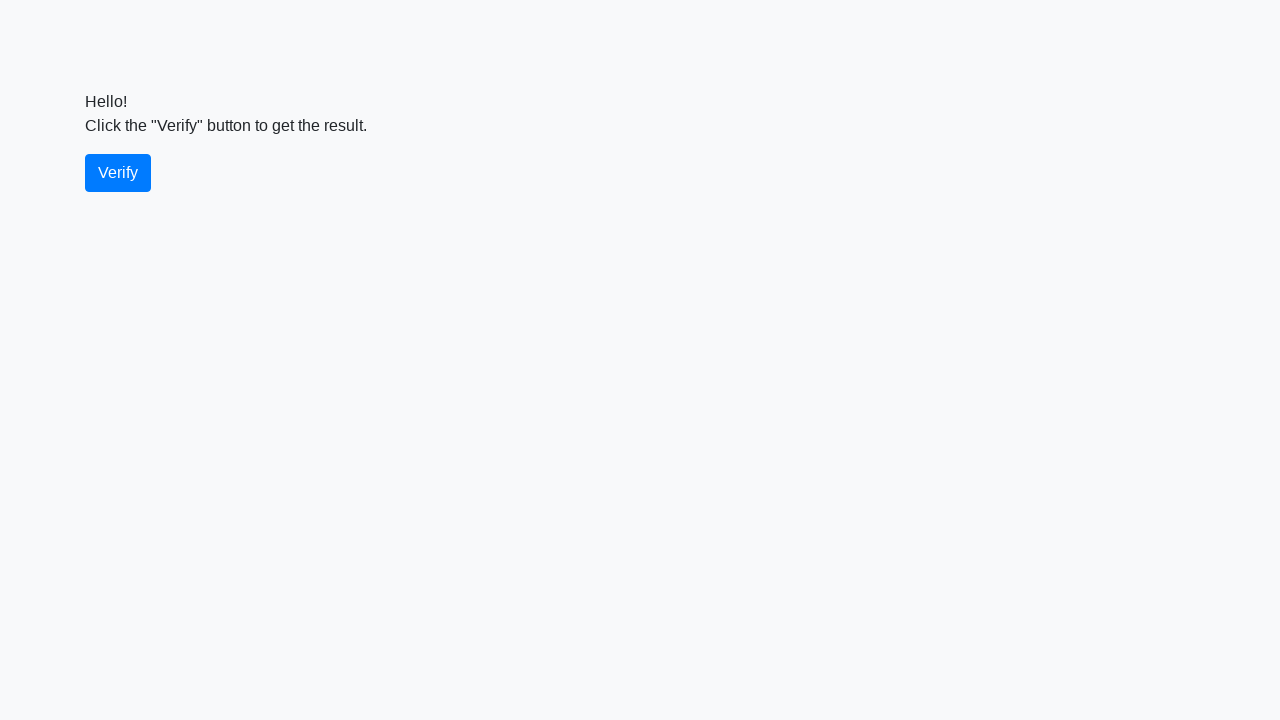

Clicked the verify button at (118, 173) on #verify
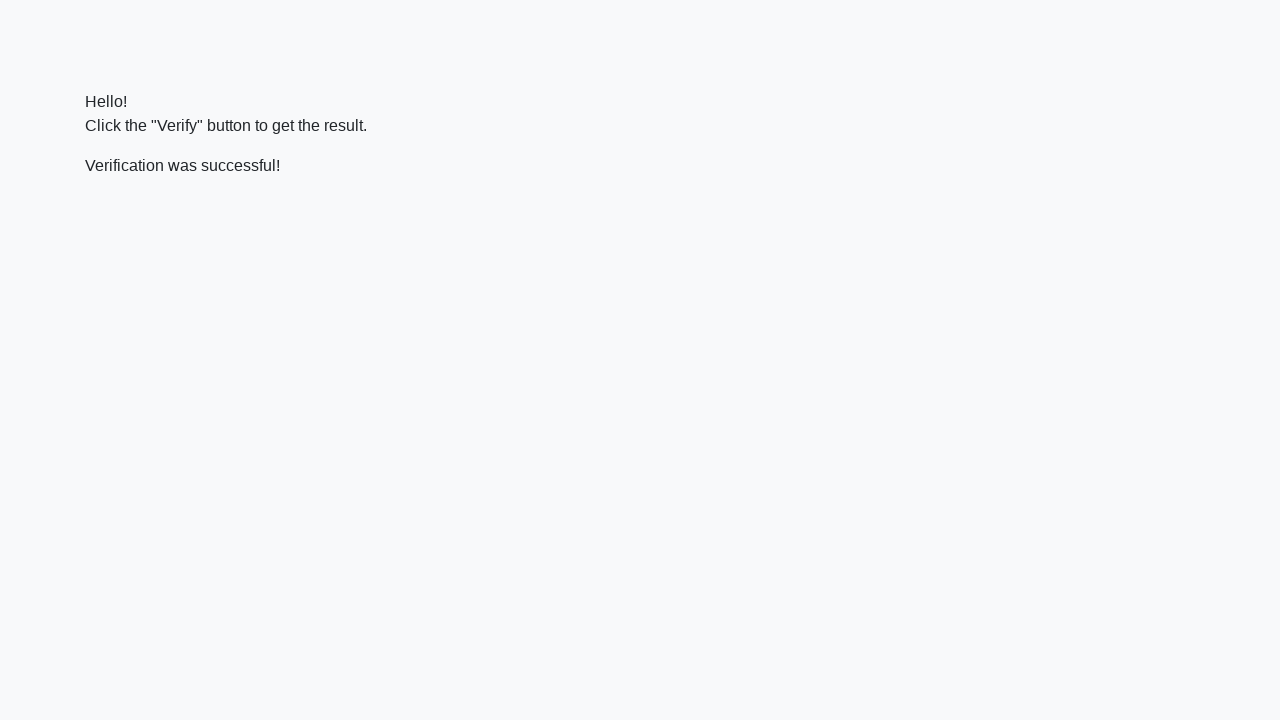

Success message appeared after verify button click
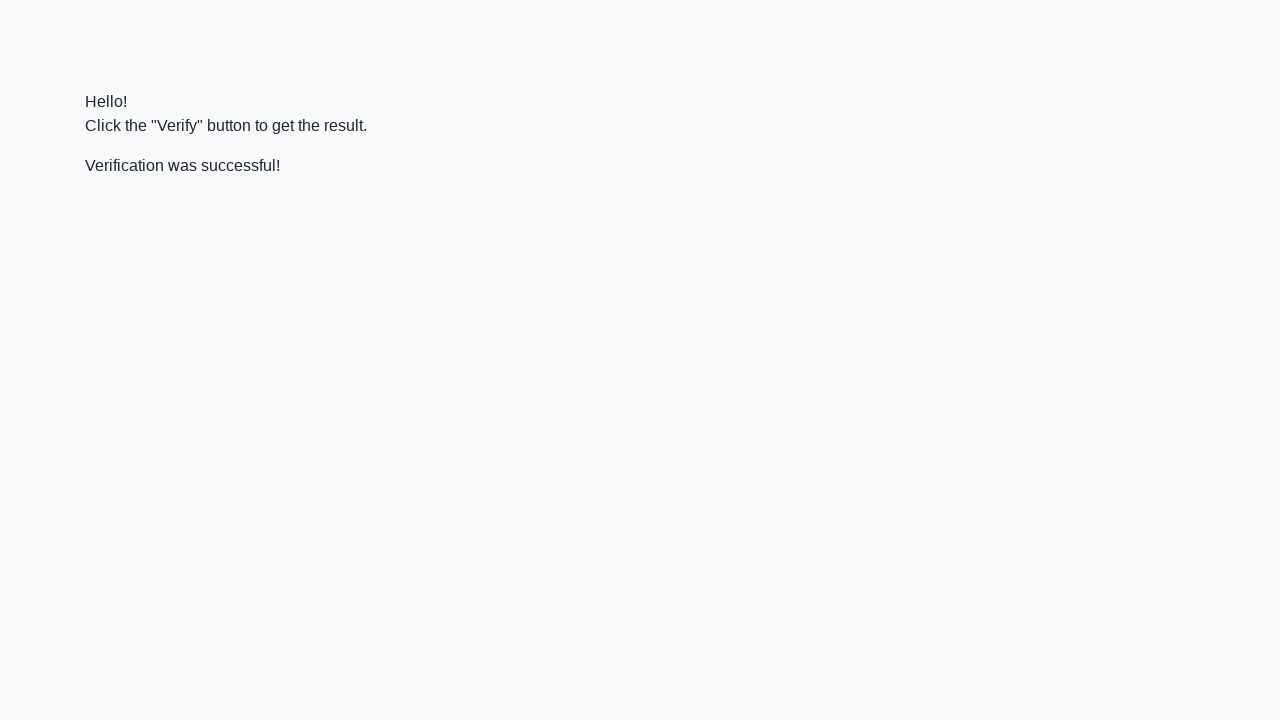

Verified that success message contains 'successful' text
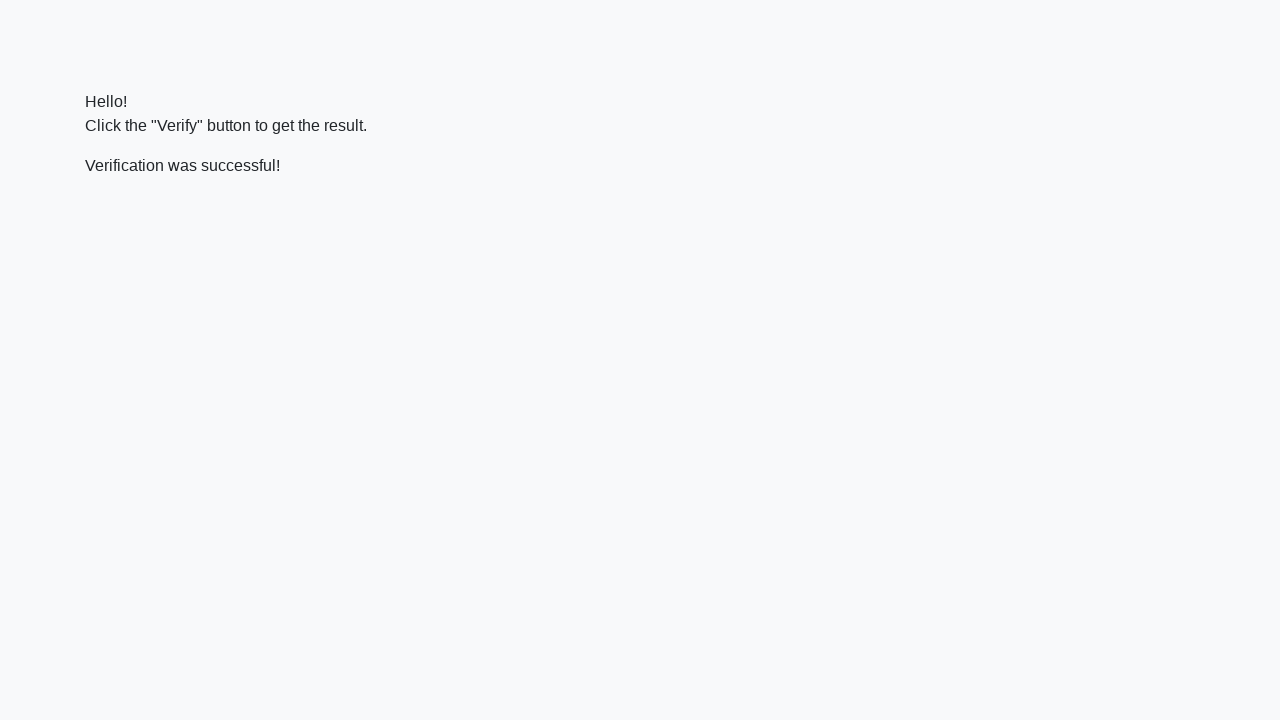

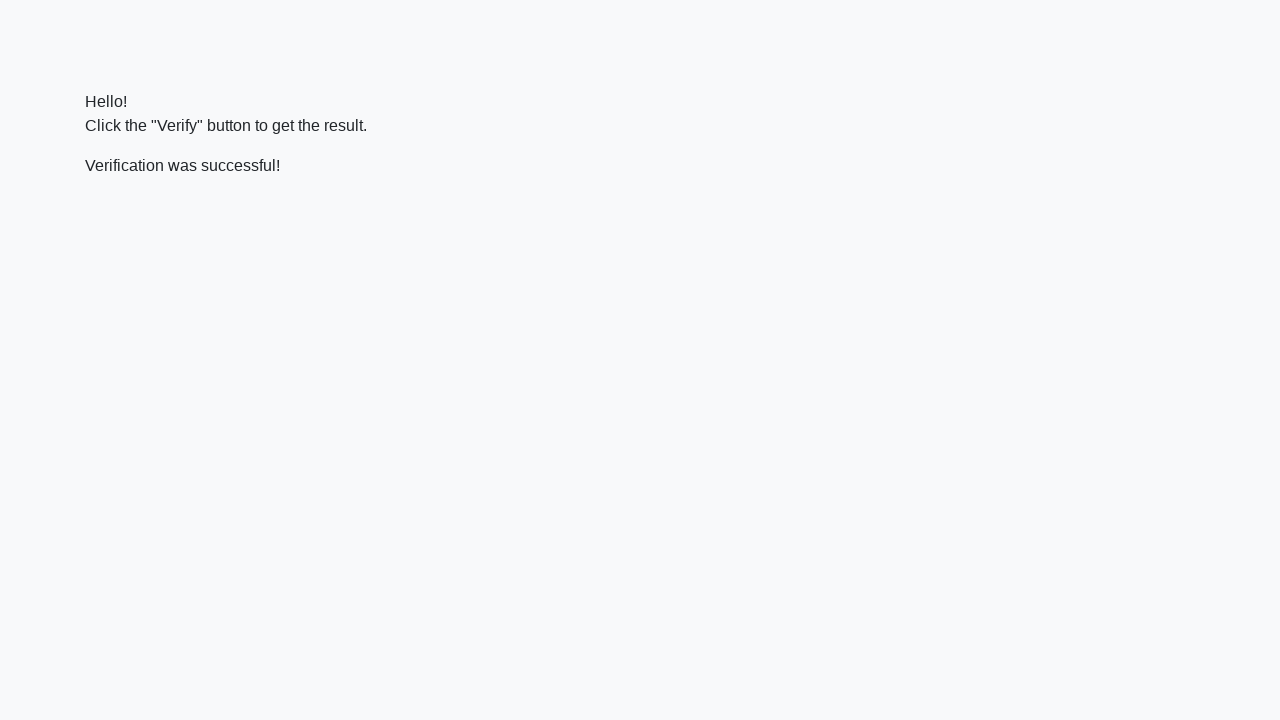